Tests prompt dialog by entering text and accepting the prompt

Starting URL: https://demoqa.com/alerts

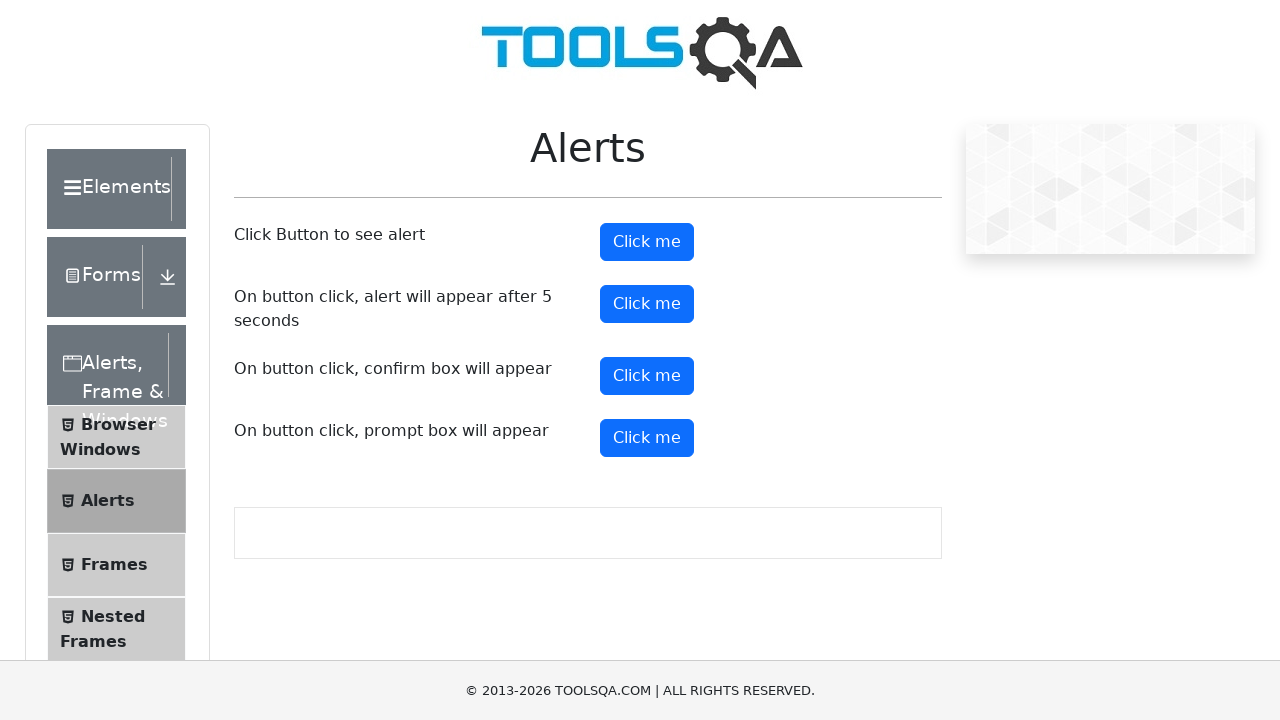

Set up dialog handler to accept prompt with text 'PrehAijazShaikh'
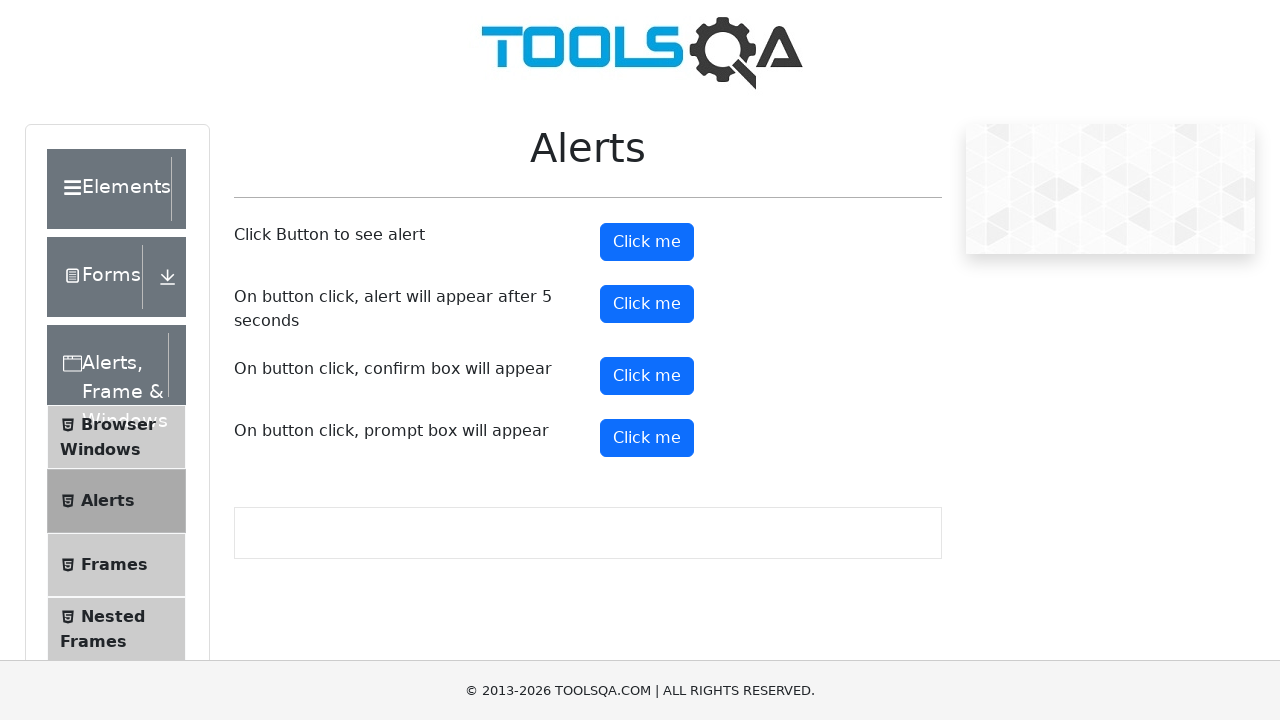

Clicked prompt button to trigger dialog at (647, 438) on #promtButton
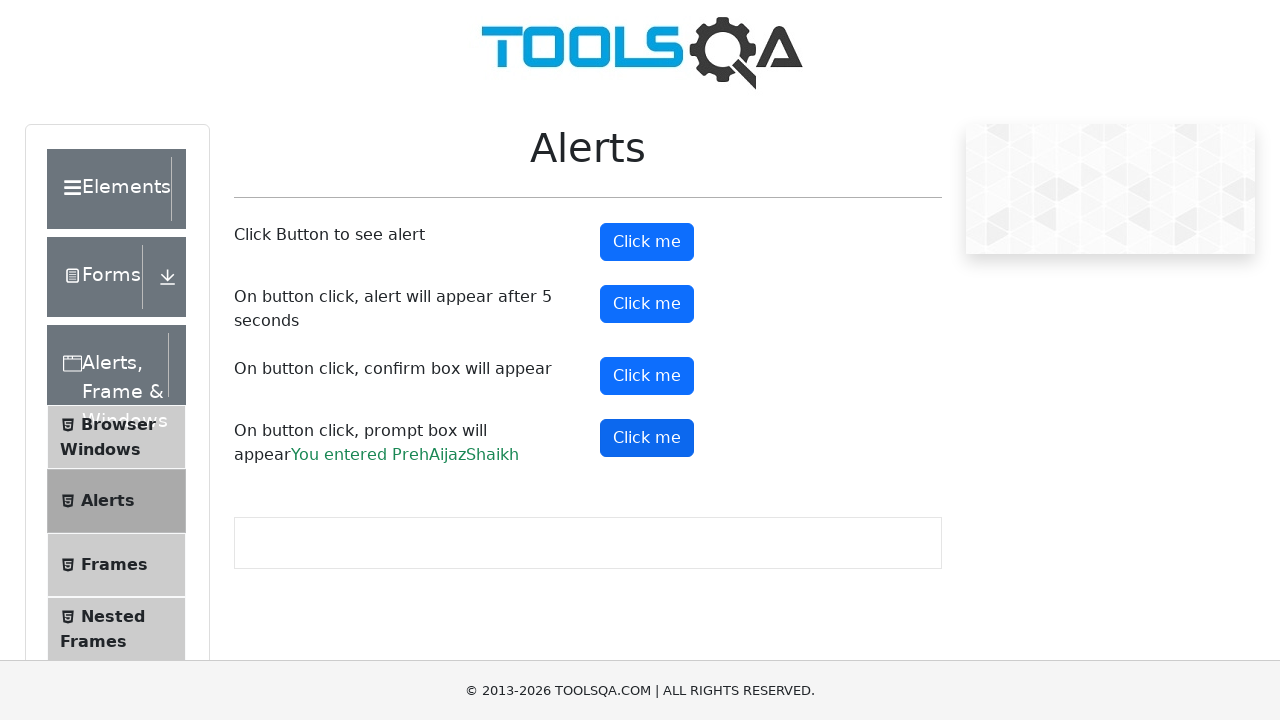

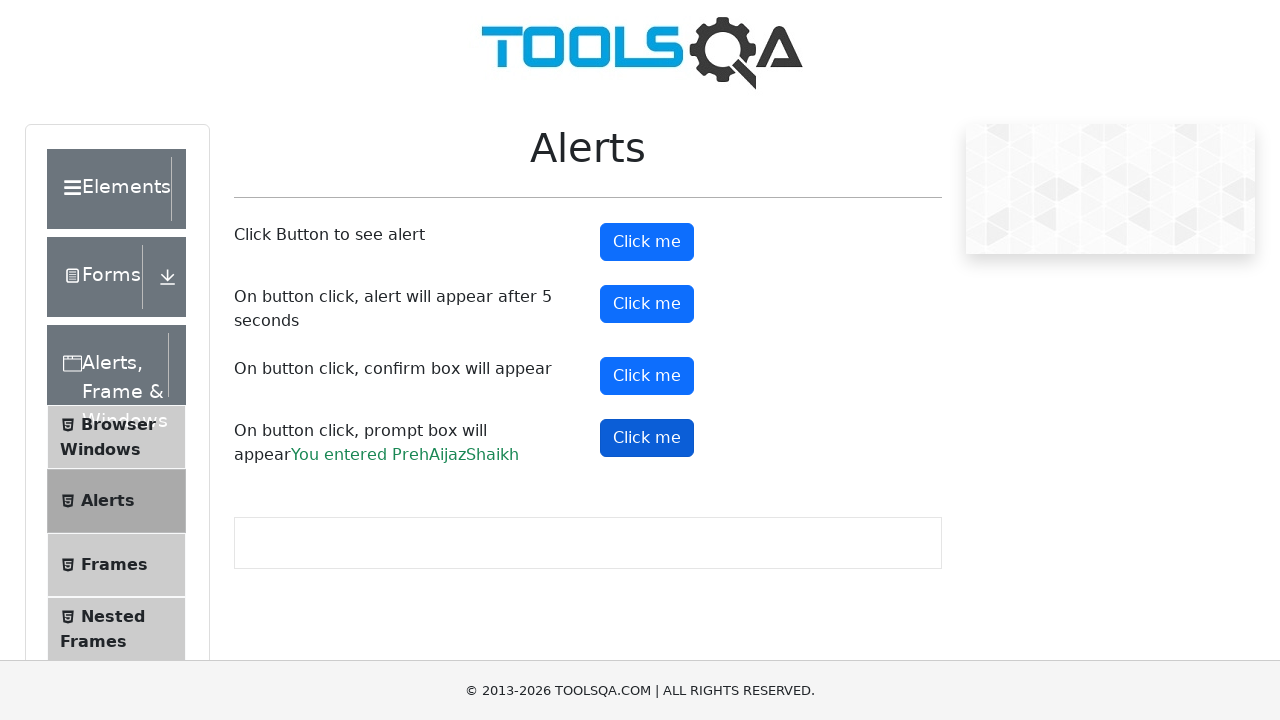